Tests navigating to the "Phones" submenu from the Catalog menu and verifies the correct page opens

Starting URL: http://intershop5.skillbox.ru/

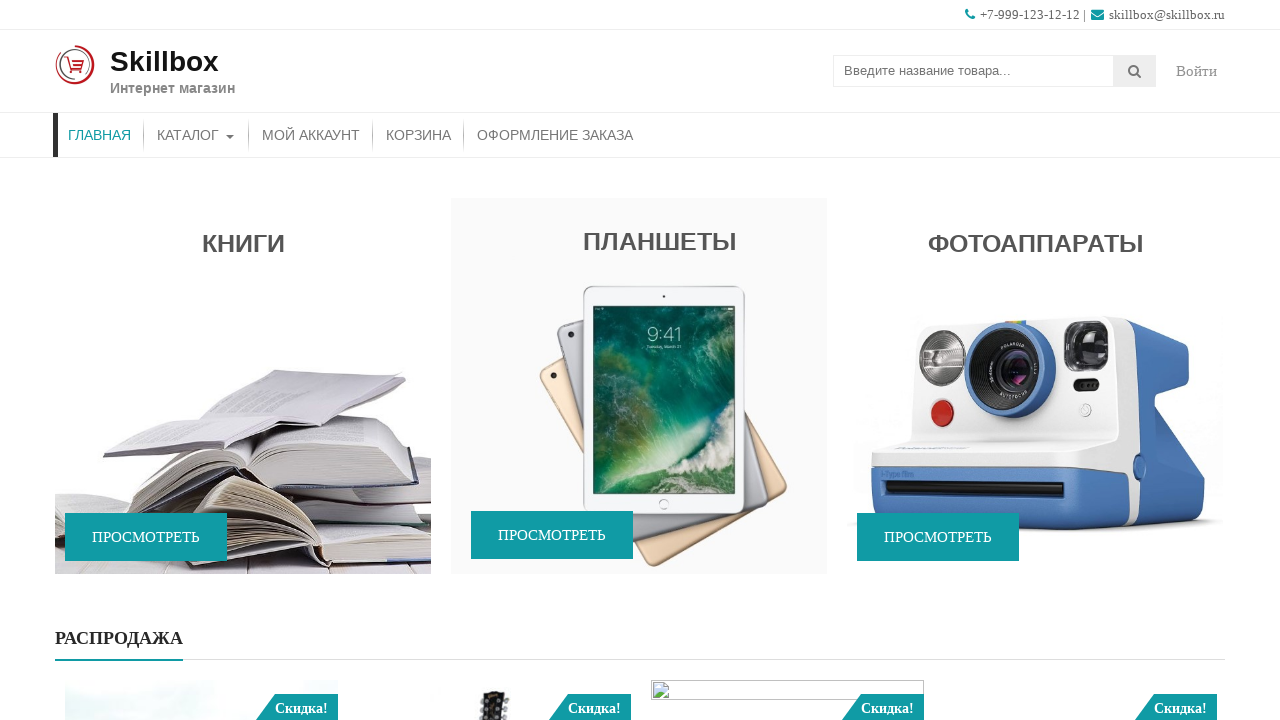

Pressed Tab on Catalog menu to reveal submenu on //*[contains(@class, 'store-menu')]//*[.='Каталог']
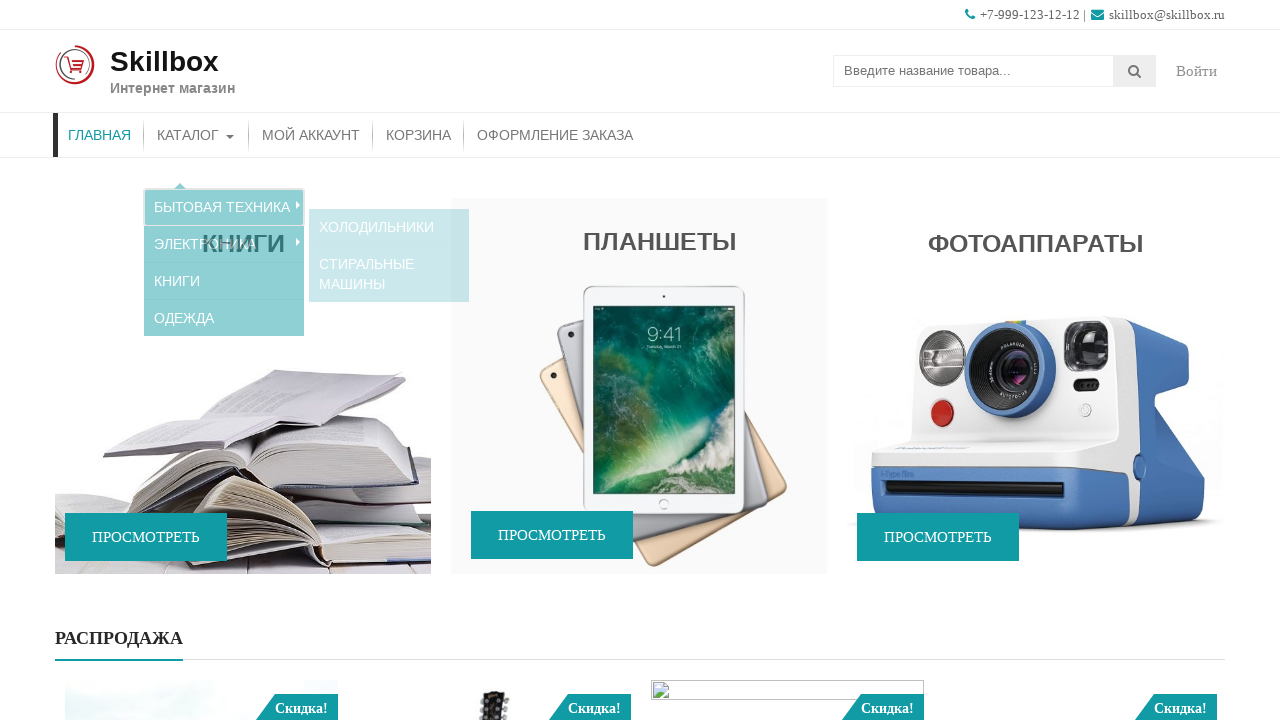

Pressed ArrowDown to navigate from Appliances submenu item on //*[contains(@class, 'sub-menu')]//*[.='Бытовая техника']
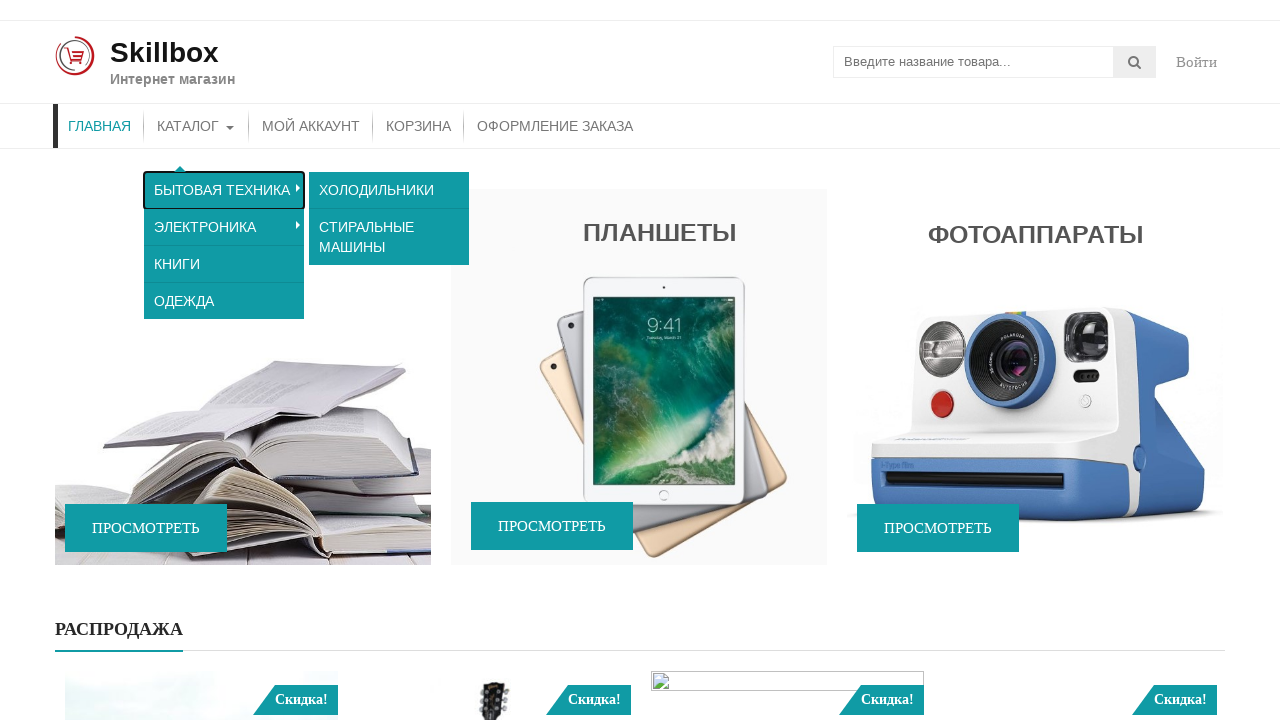

Pressed Tab on Electronics submenu item on //*[contains(@class, 'sub-menu')]//a[.='Электроника']
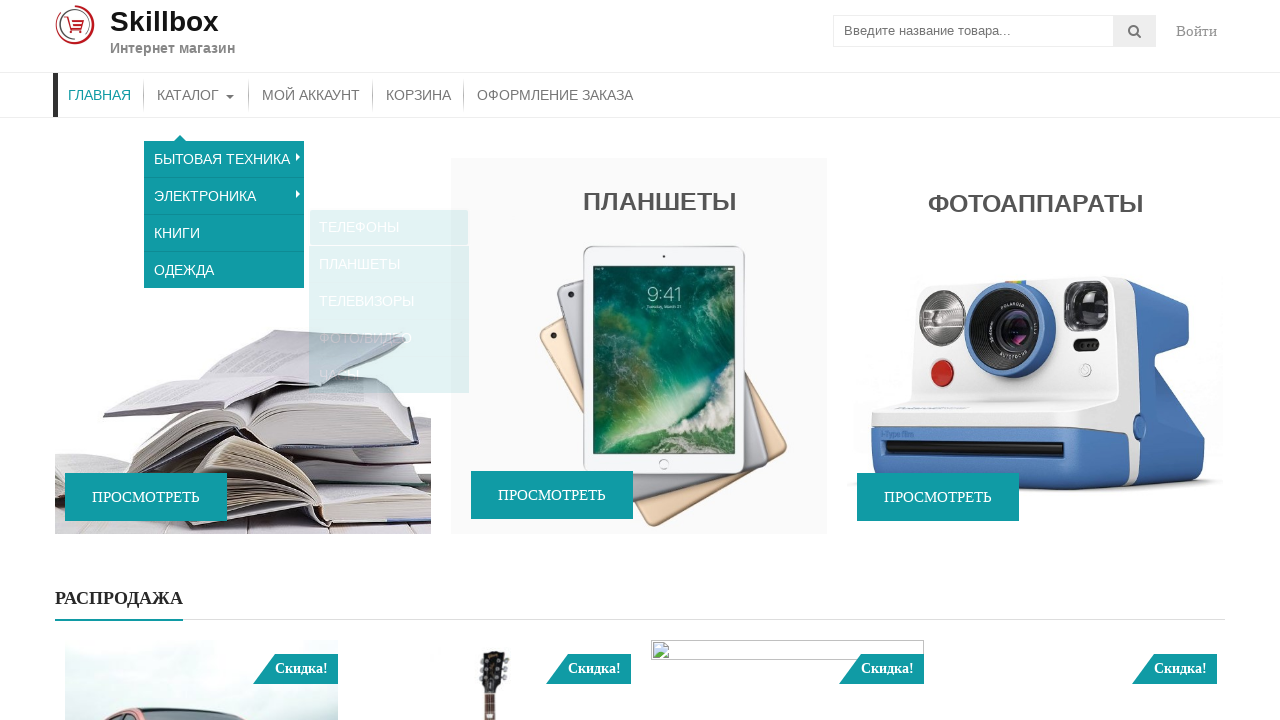

Clicked on Phones submenu item at (389, 196) on xpath=//*[contains(@class, 'sub-menu')]//a[.='Телефоны']
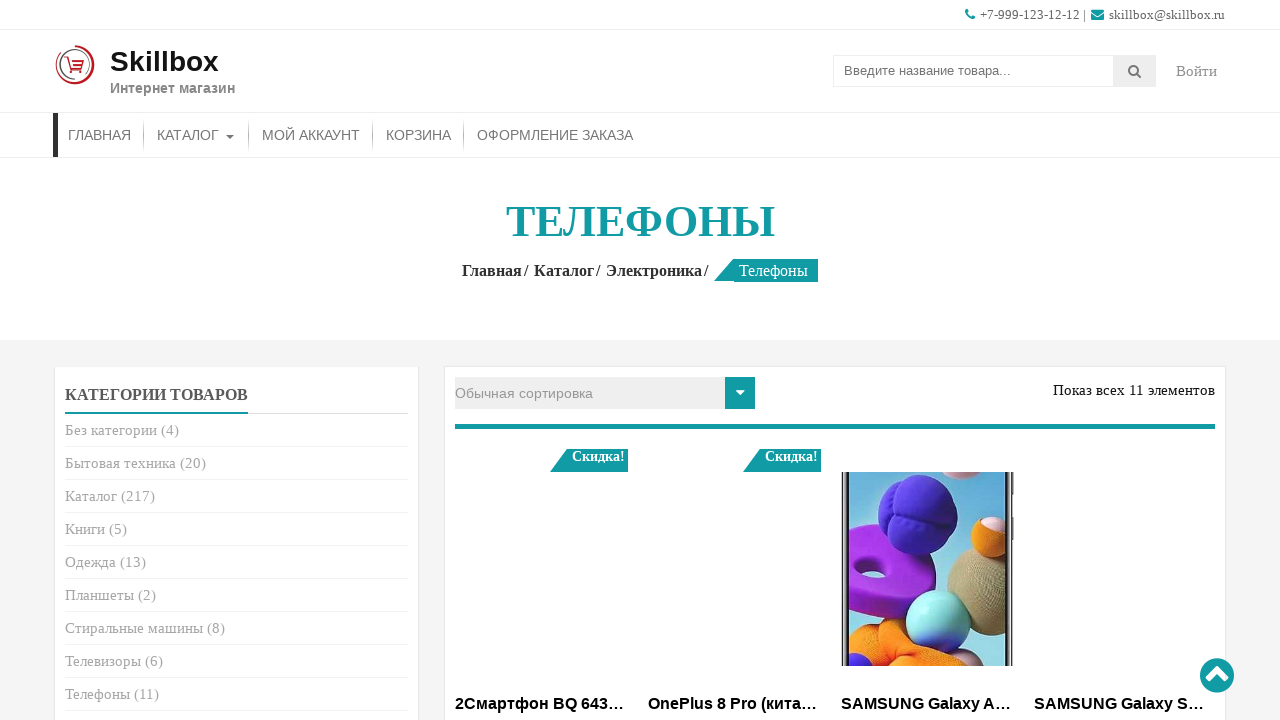

Verified that the page title is displayed on the Phones page
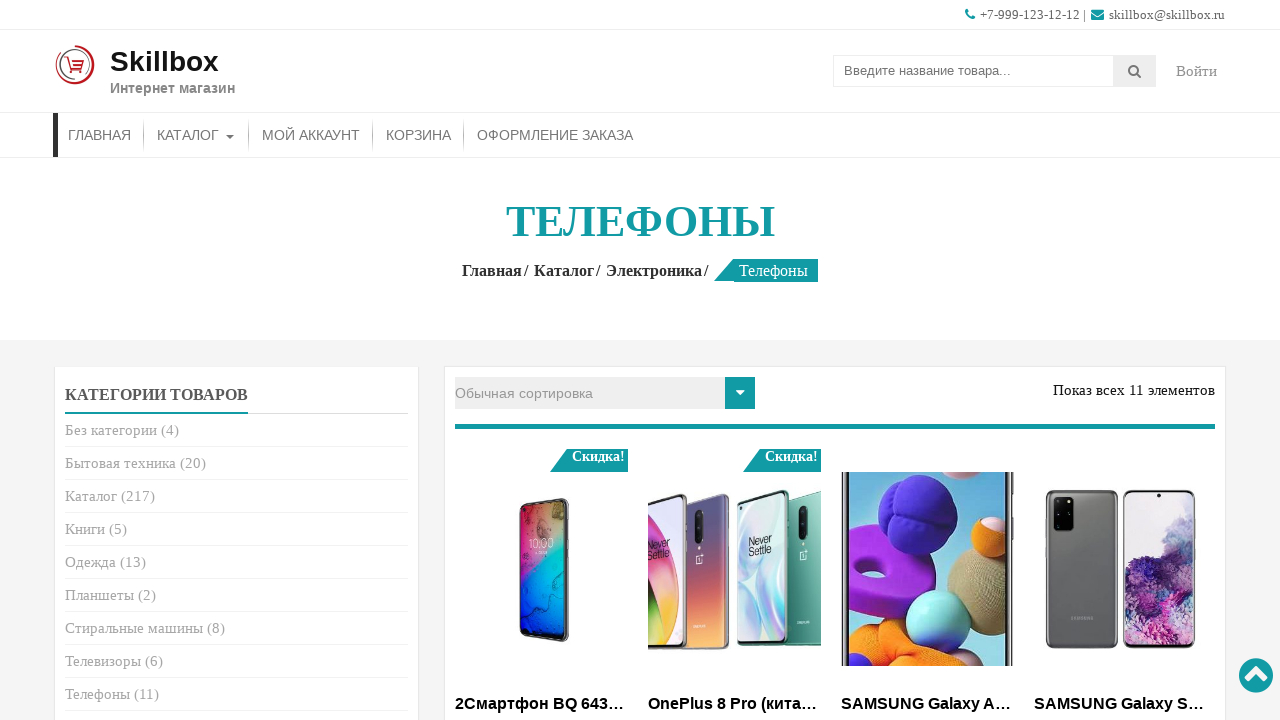

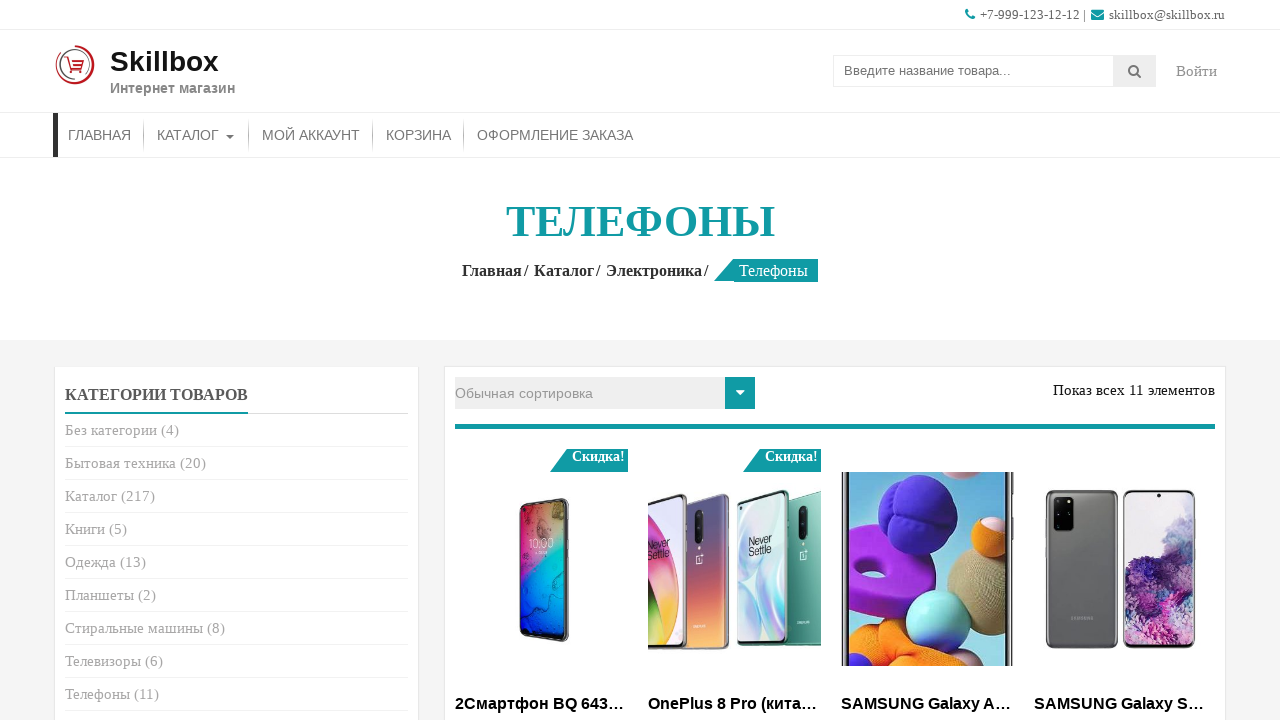